Tests multiple non-consecutive element selection using Ctrl+click to select specific items

Starting URL: https://jqueryui.com/resources/demos/selectable/display-grid.html

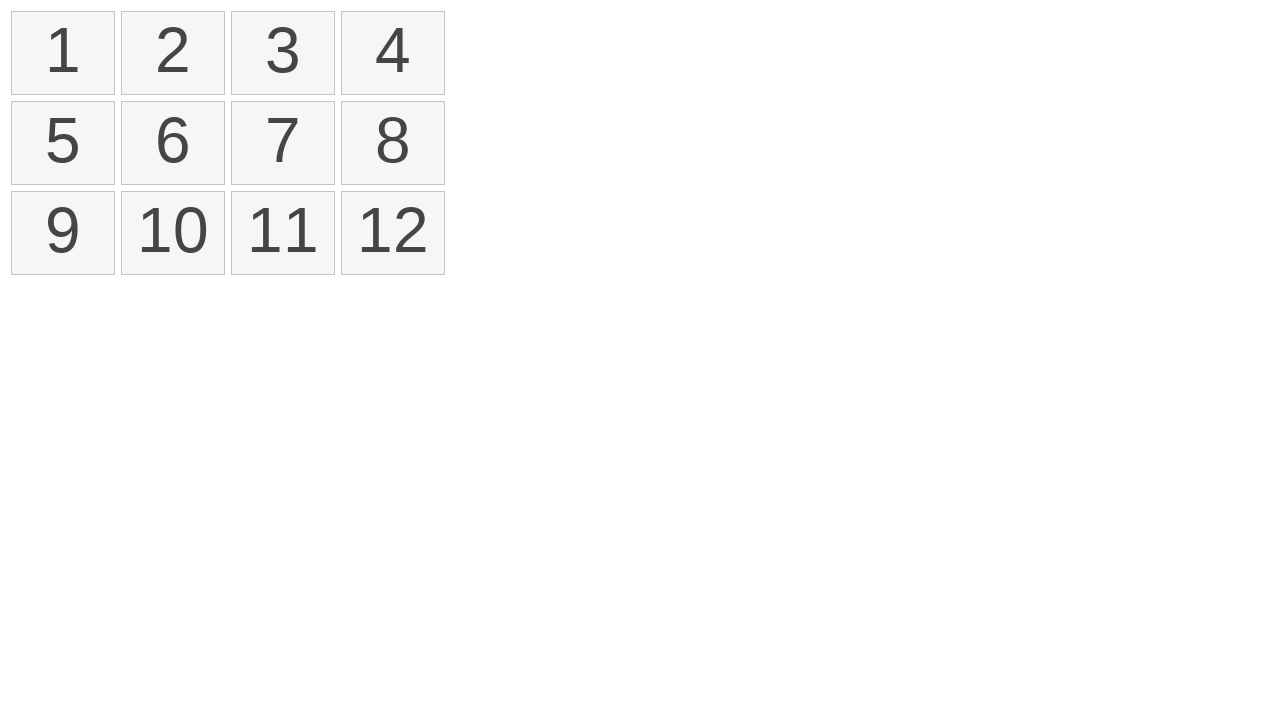

Navigated to jQuery UI selectable demo page
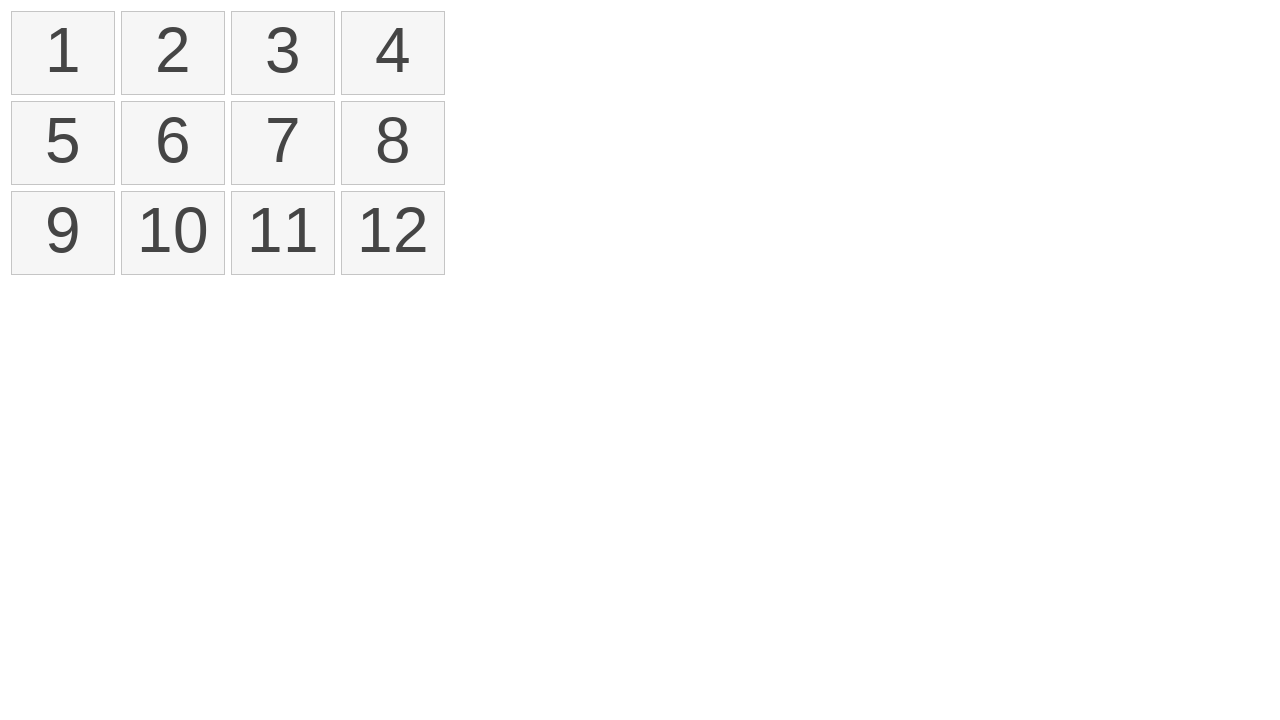

Retrieved all selectable list items
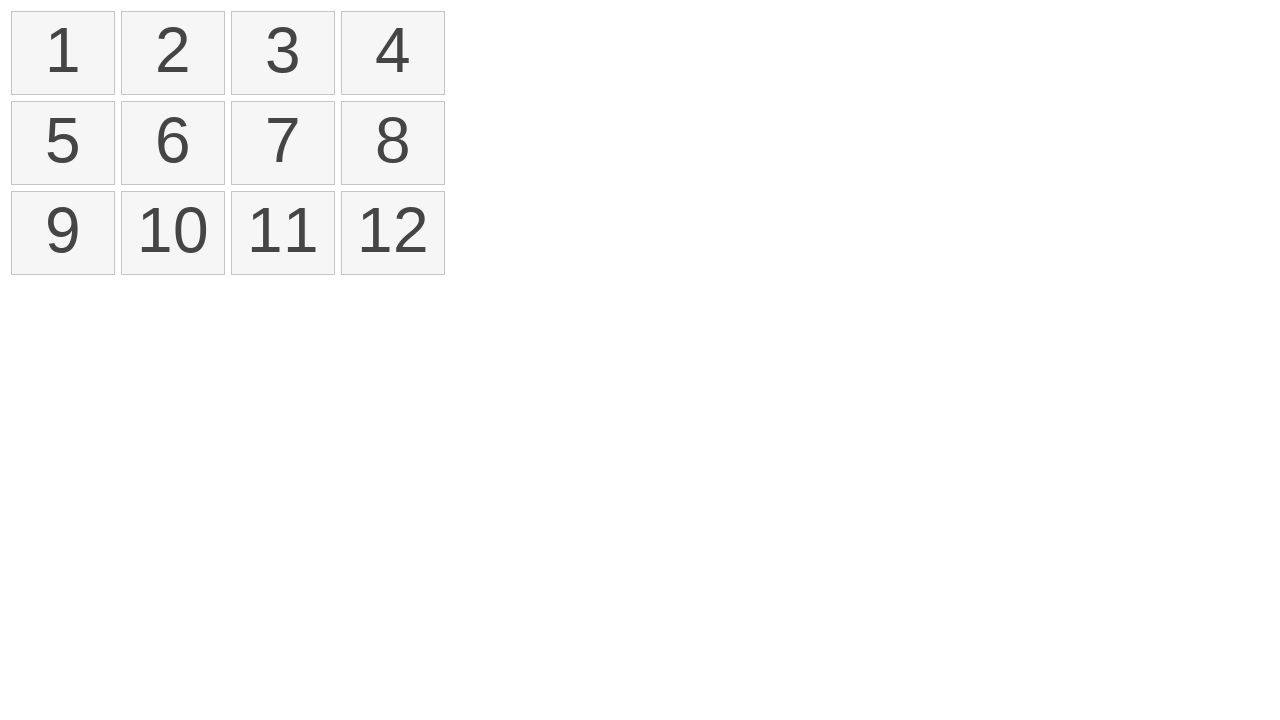

Pressed and held Control key
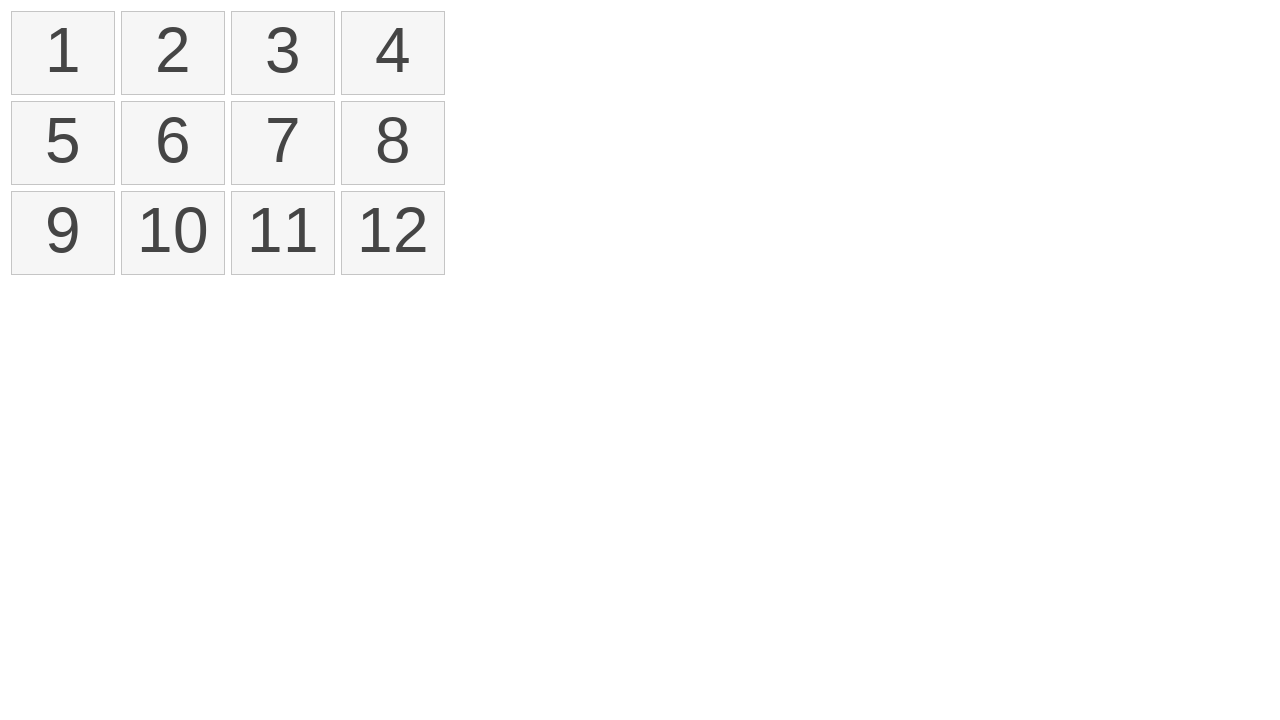

Ctrl+clicked on element at index 1 (item 2) at (173, 53) on xpath=//ol[@id='selectable']/li >> nth=1
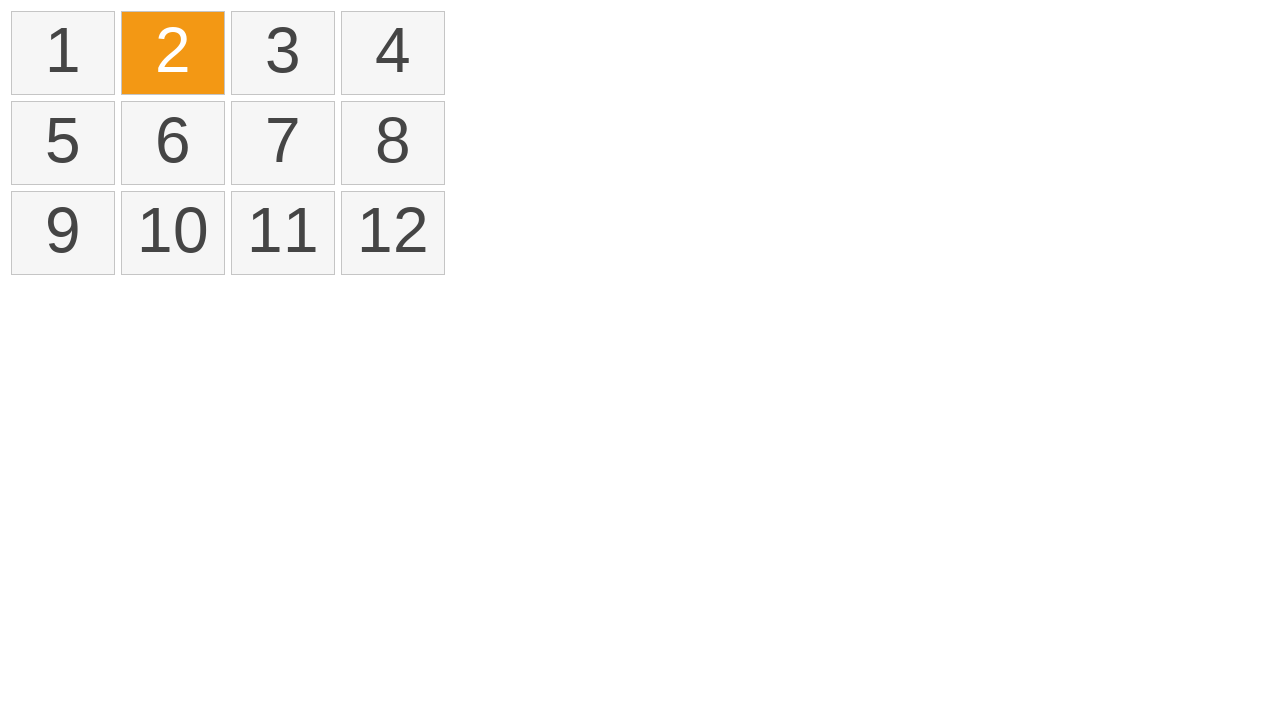

Ctrl+clicked on element at index 6 (item 7) at (283, 143) on xpath=//ol[@id='selectable']/li >> nth=6
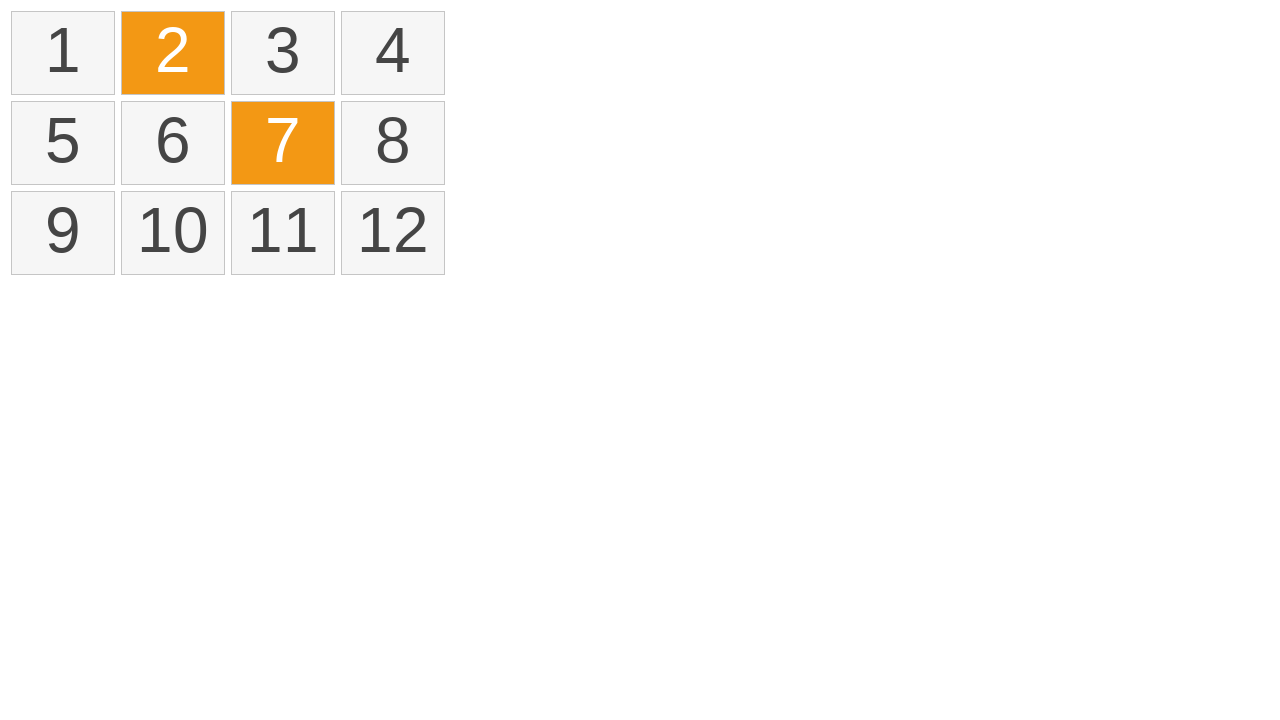

Ctrl+clicked on element at index 8 (item 9) at (63, 233) on xpath=//ol[@id='selectable']/li >> nth=8
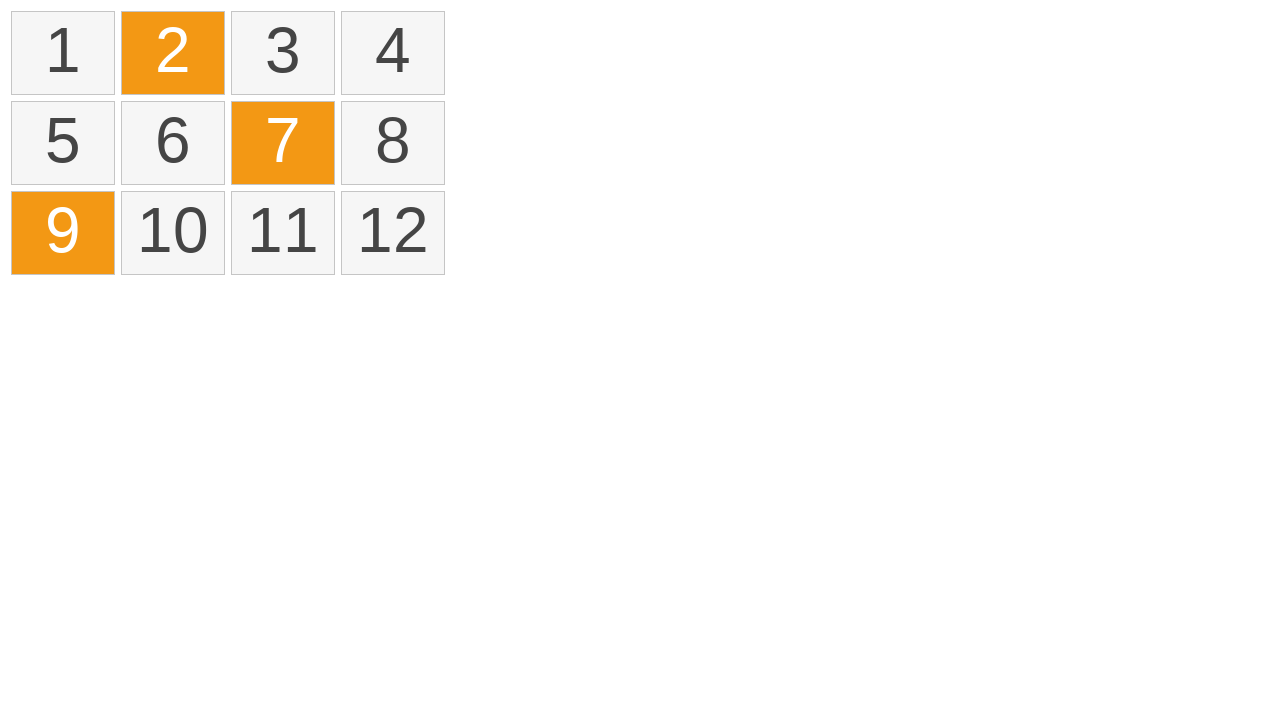

Ctrl+clicked on element at index 9 (item 10) at (173, 233) on xpath=//ol[@id='selectable']/li >> nth=9
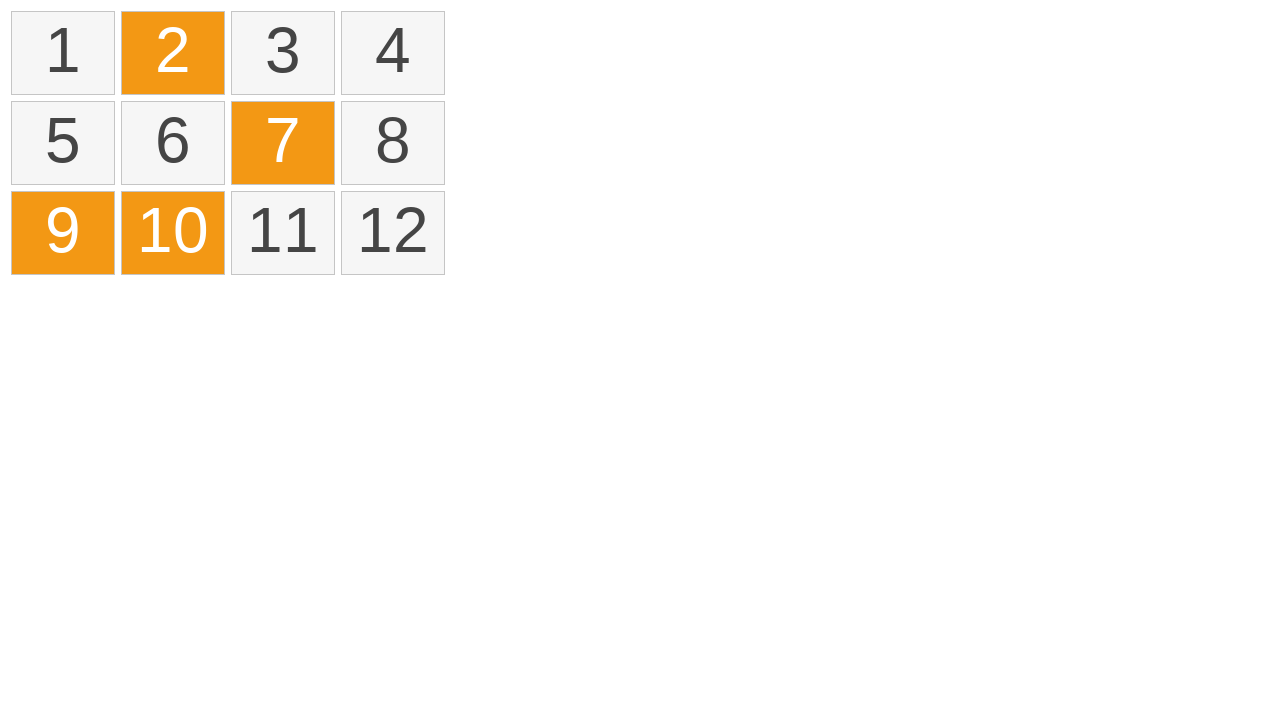

Released Control key
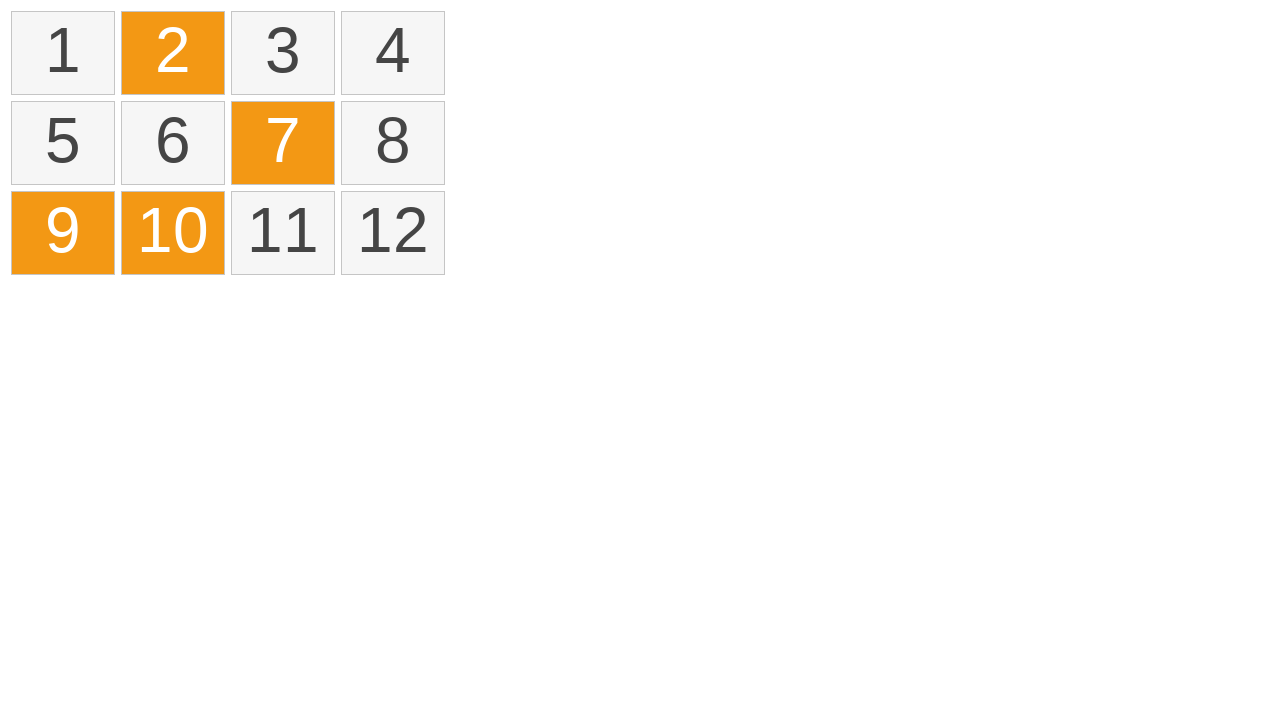

Counted selected elements: 4 items have 'ui-selected' class
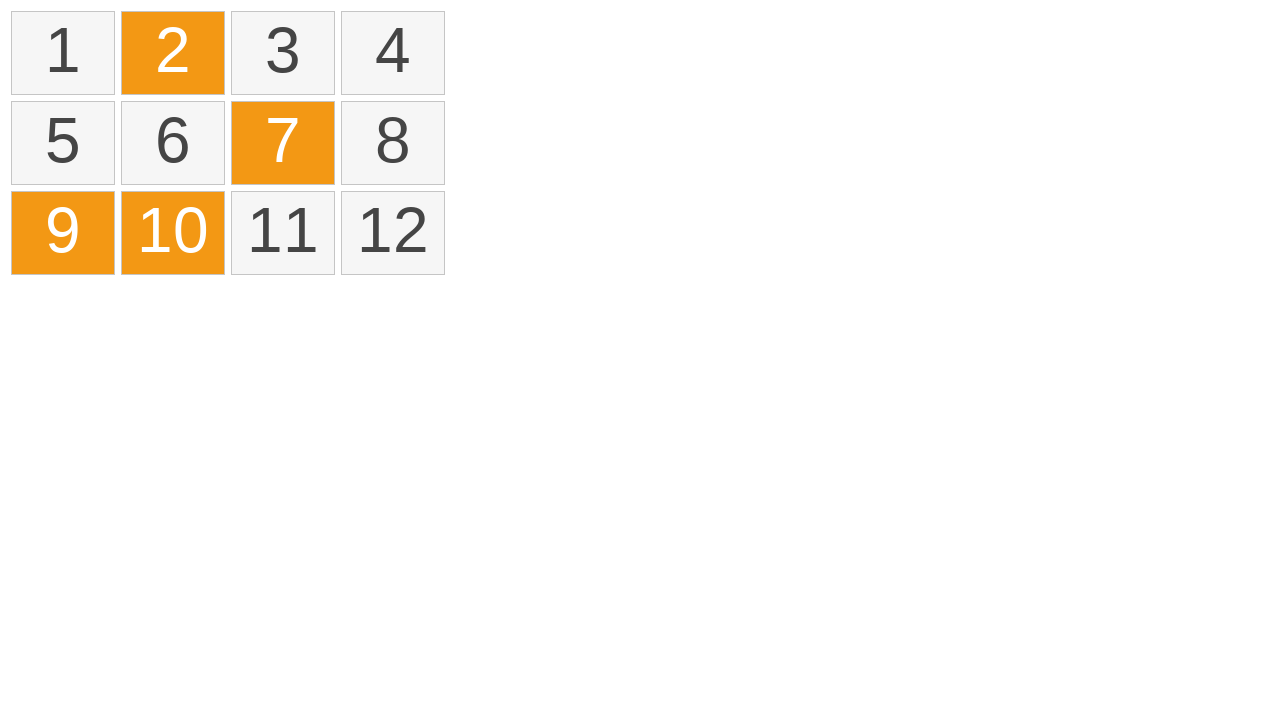

Assertion passed: exactly 4 elements are selected
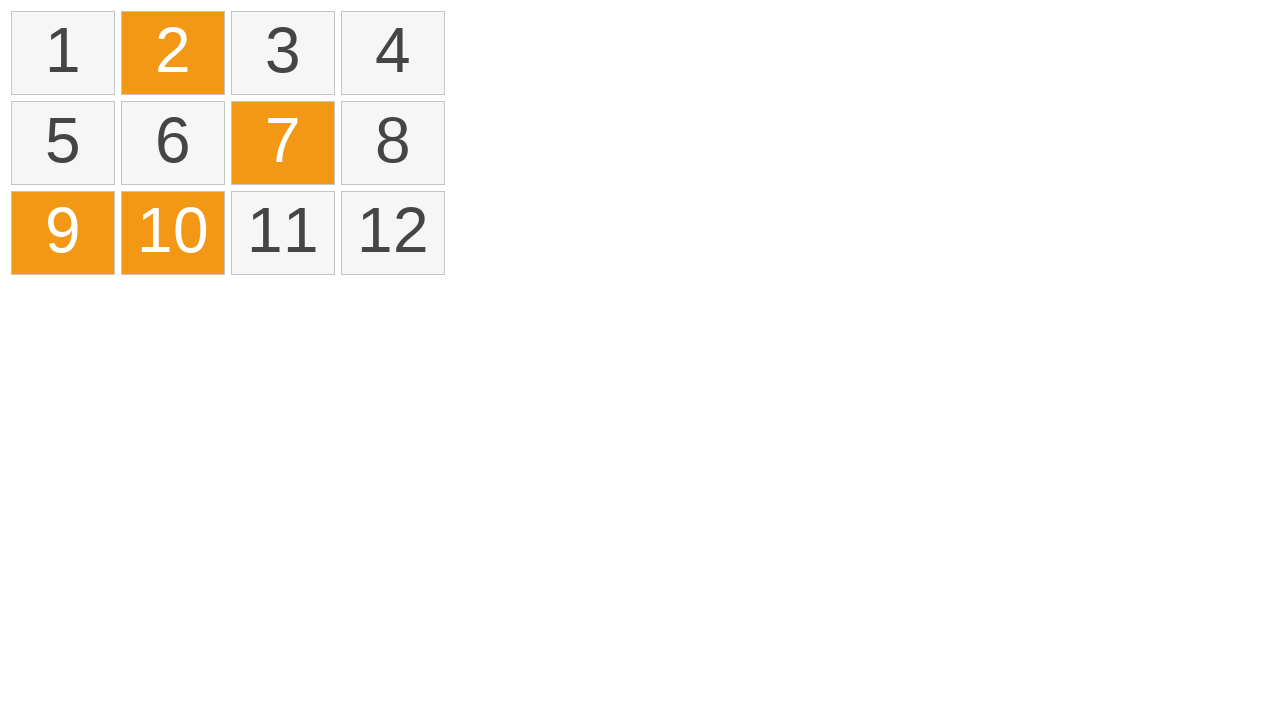

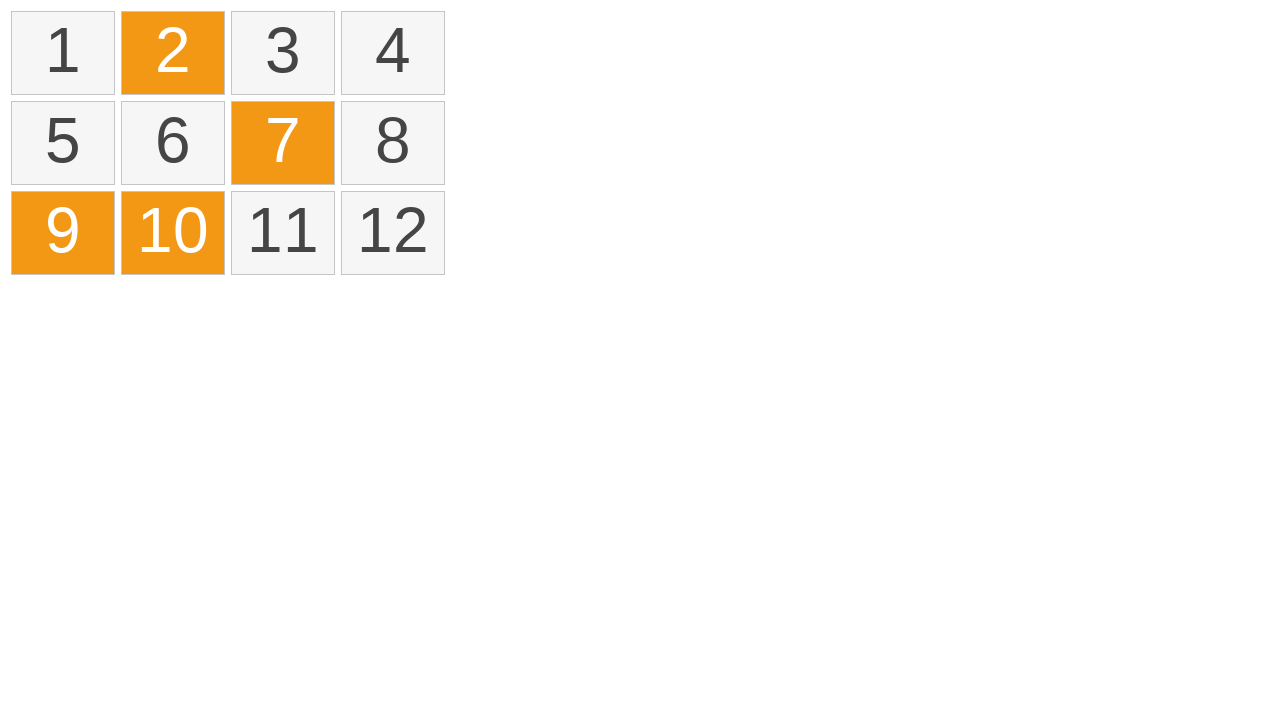